Tests drag and drop functionality by dragging a draggable element to a droppable target area

Starting URL: https://demoqa.com/droppable/

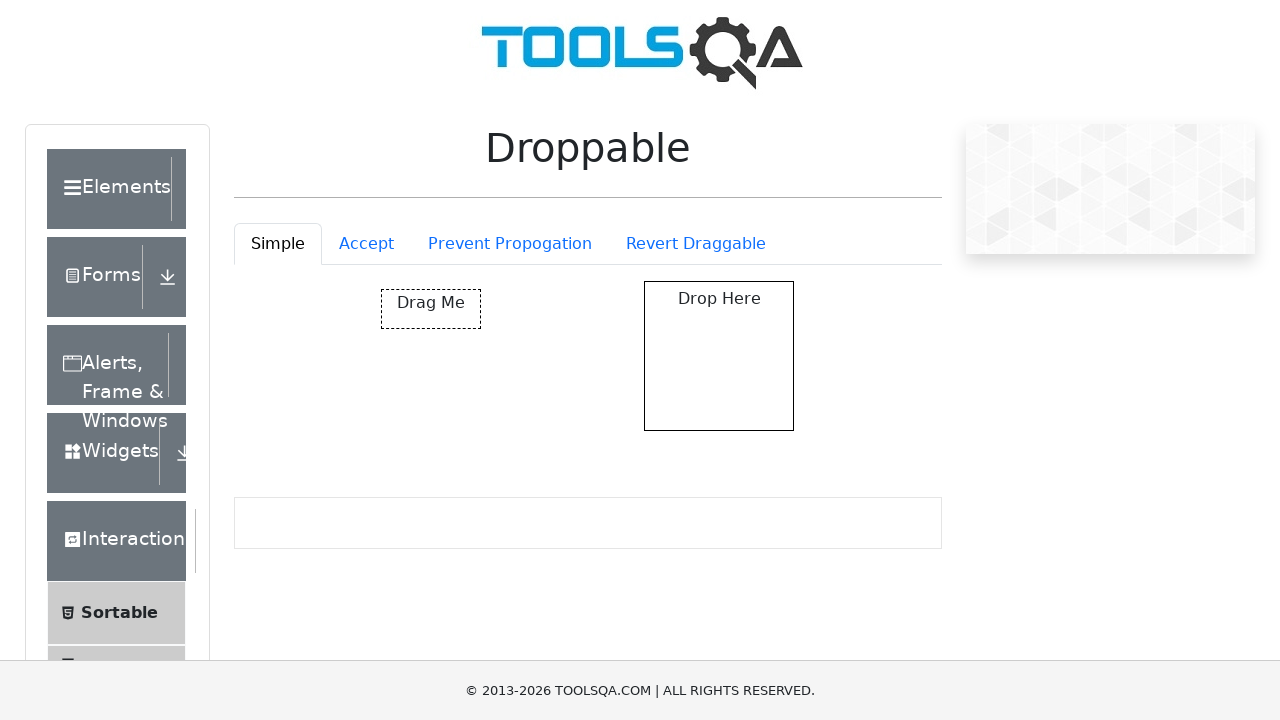

Located the draggable source element
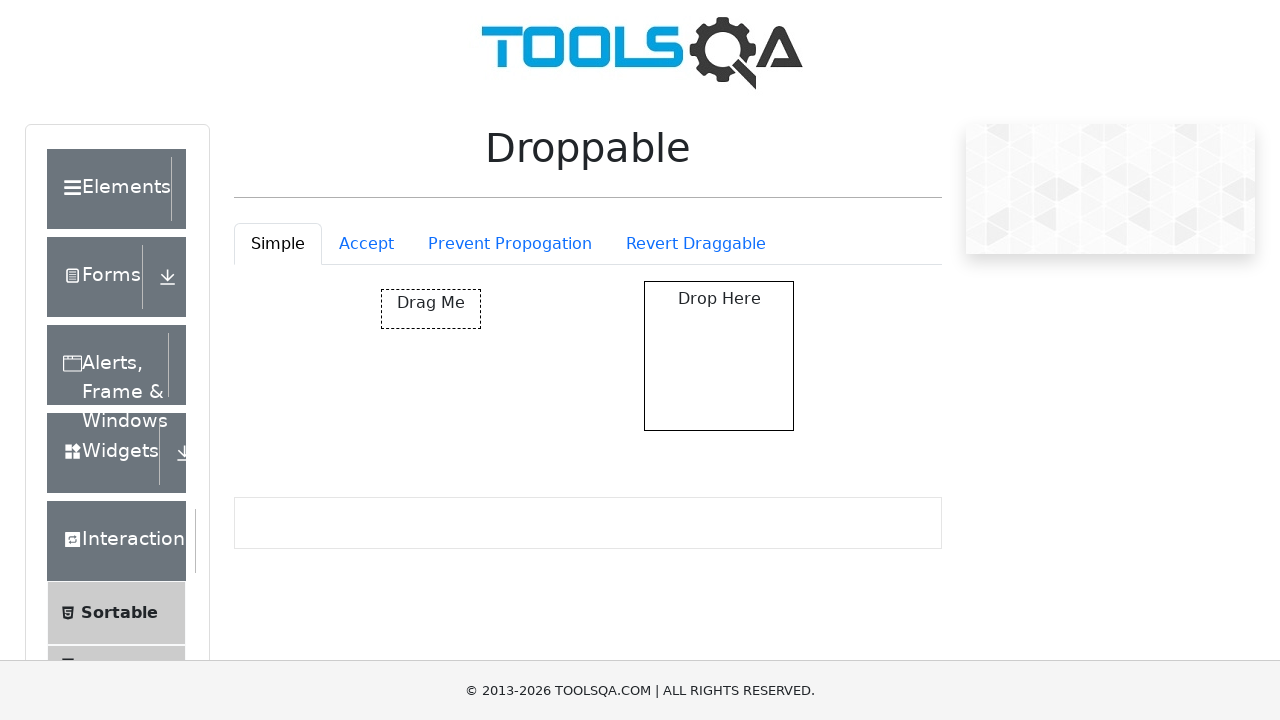

Located the droppable target element
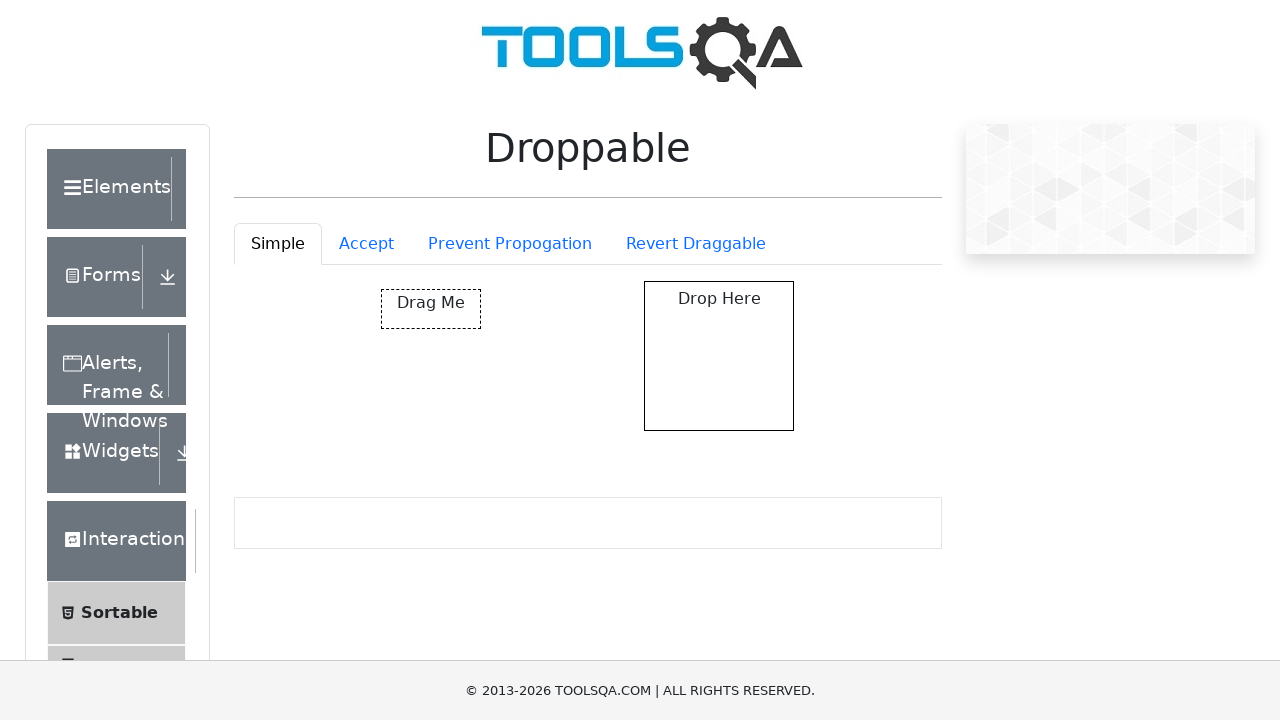

Dragged the source element to the target drop zone at (719, 356)
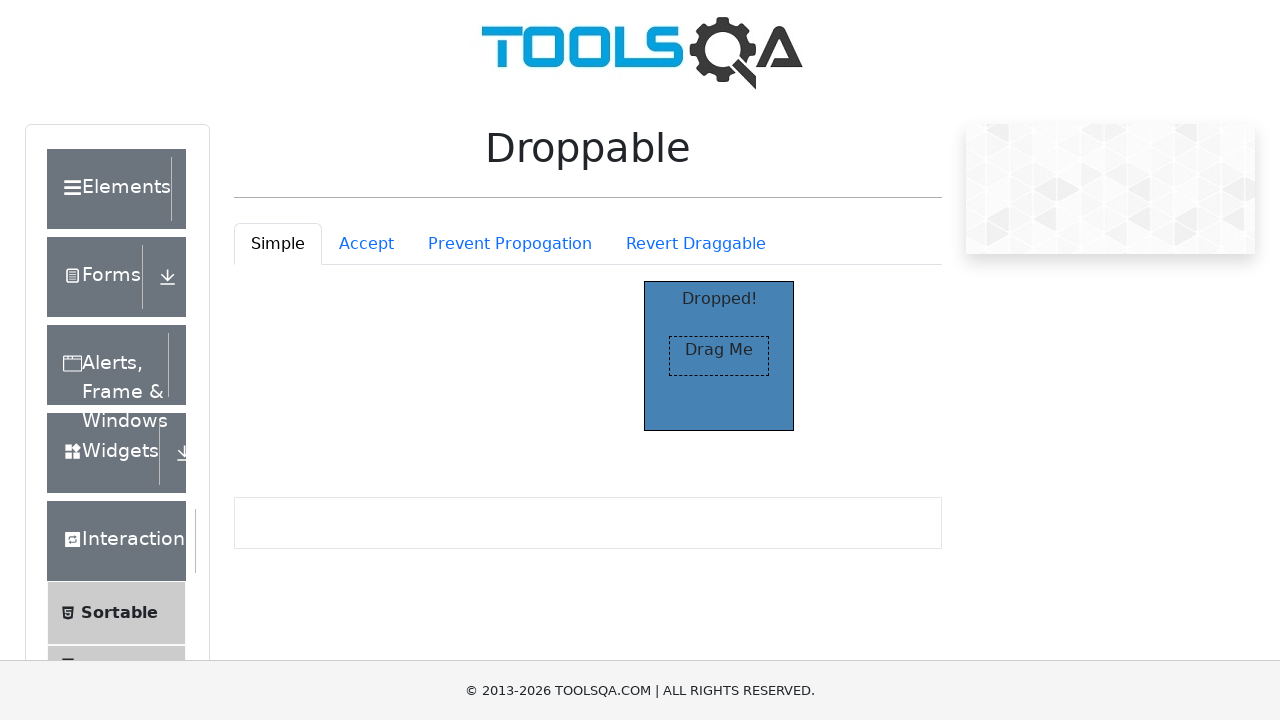

Waited 2 seconds for drop action to complete
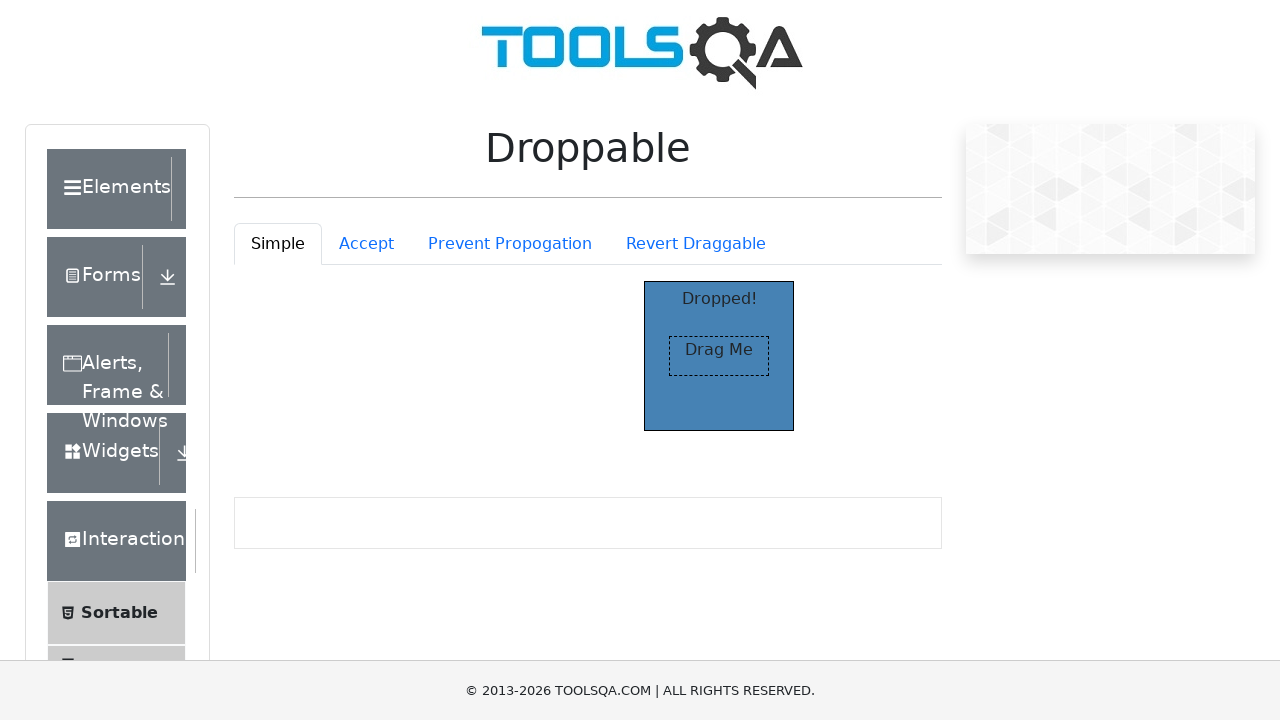

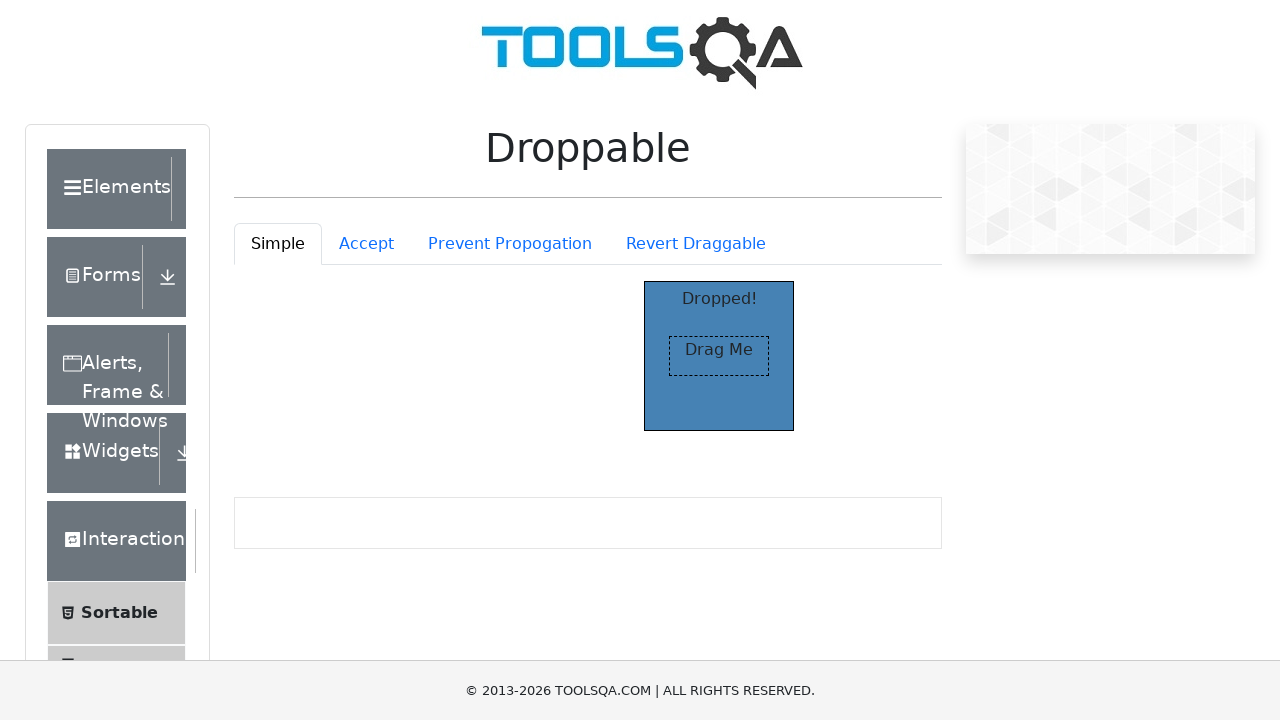